Tests adding a new record to a web table by clicking the Add button, filling in the registration form with personal details (name, email, age, salary, department), and submitting the form.

Starting URL: https://demoqa.com/webtables

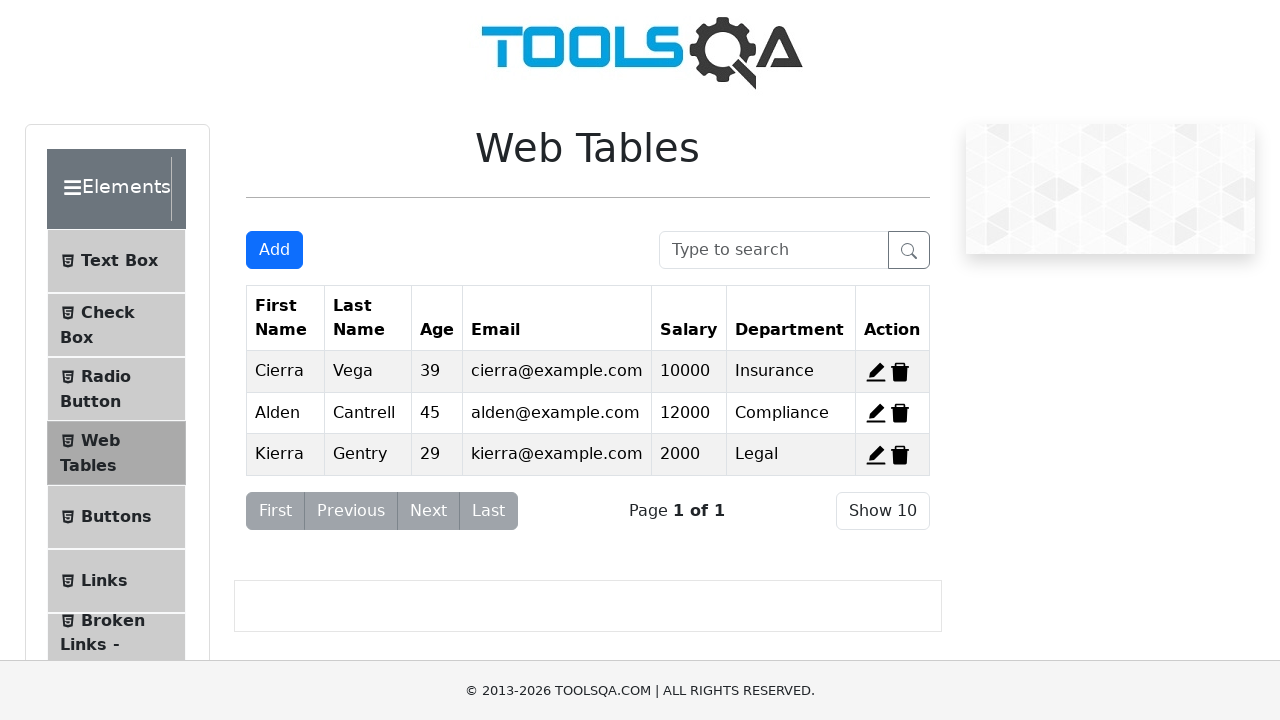

Clicked Add button to open registration form at (274, 250) on xpath=//button[contains(@id, 'addNewRecordButton')]
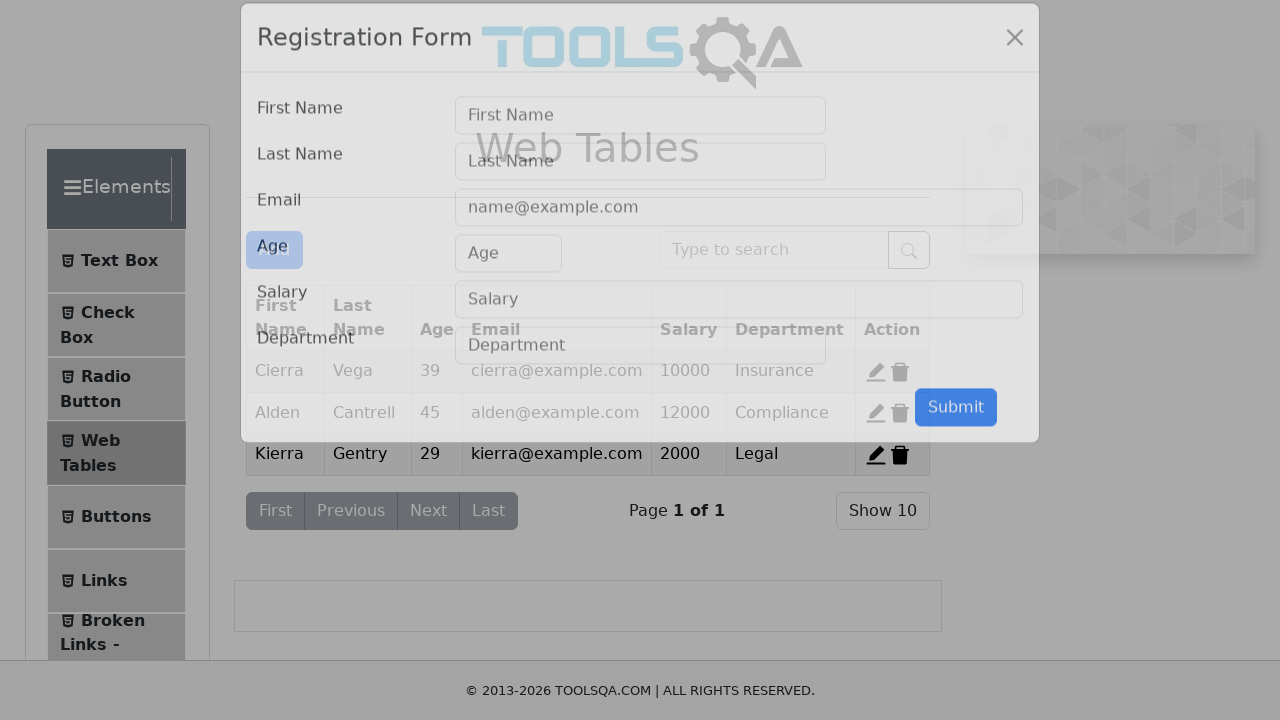

Registration modal form appeared
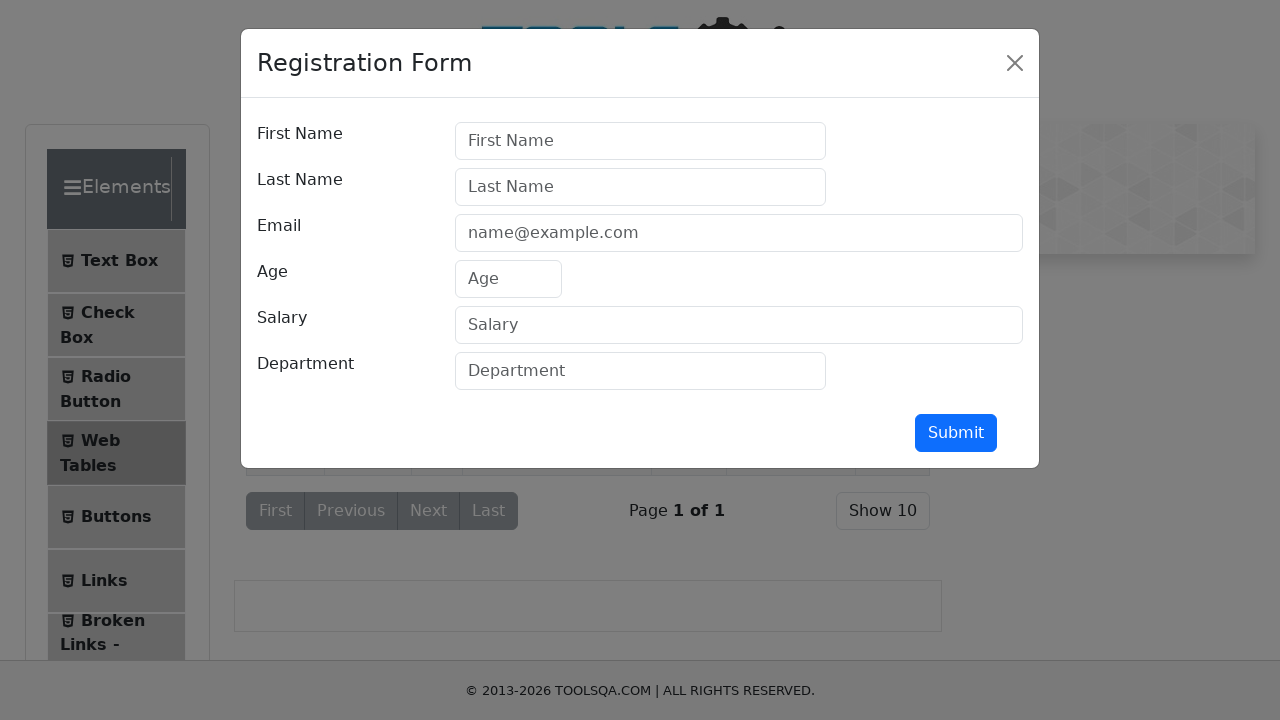

Filled first name field with 'Diana Carolina' on #firstName
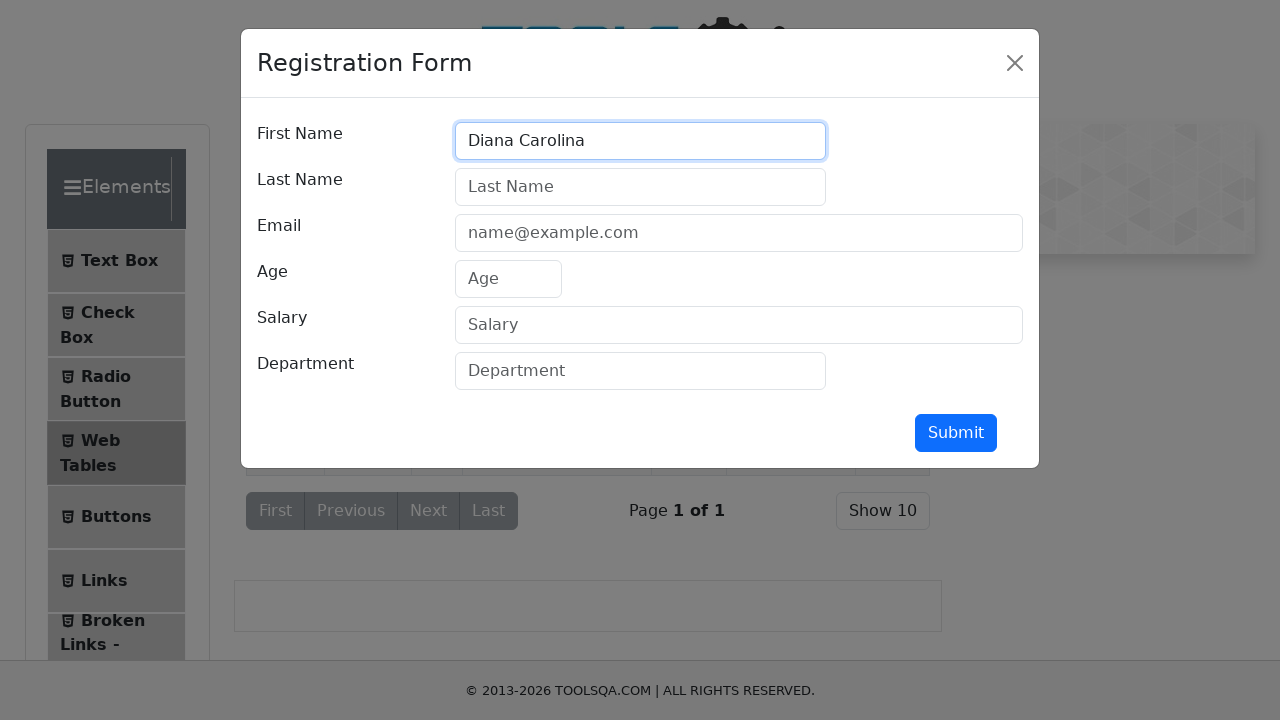

Filled last name field with 'Ramirez Aguilar' on #lastName
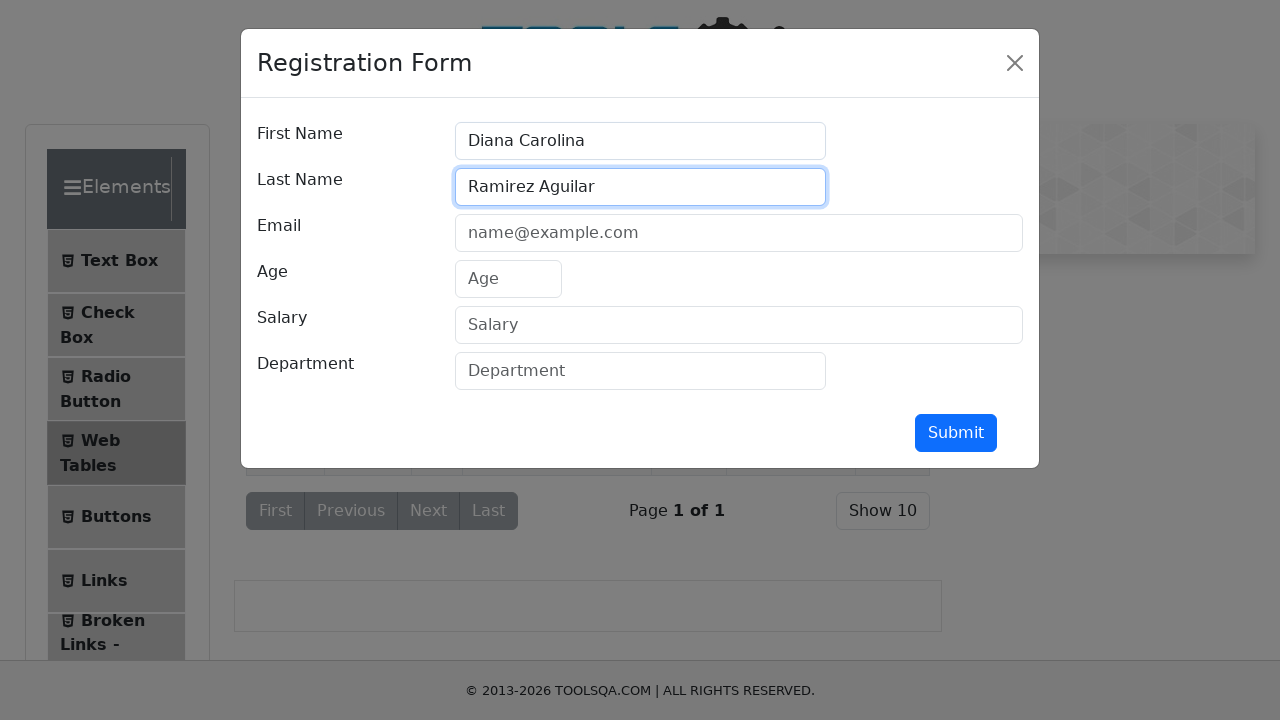

Filled email field with 'diramirez@ucatolica.ac.cr' on #userEmail
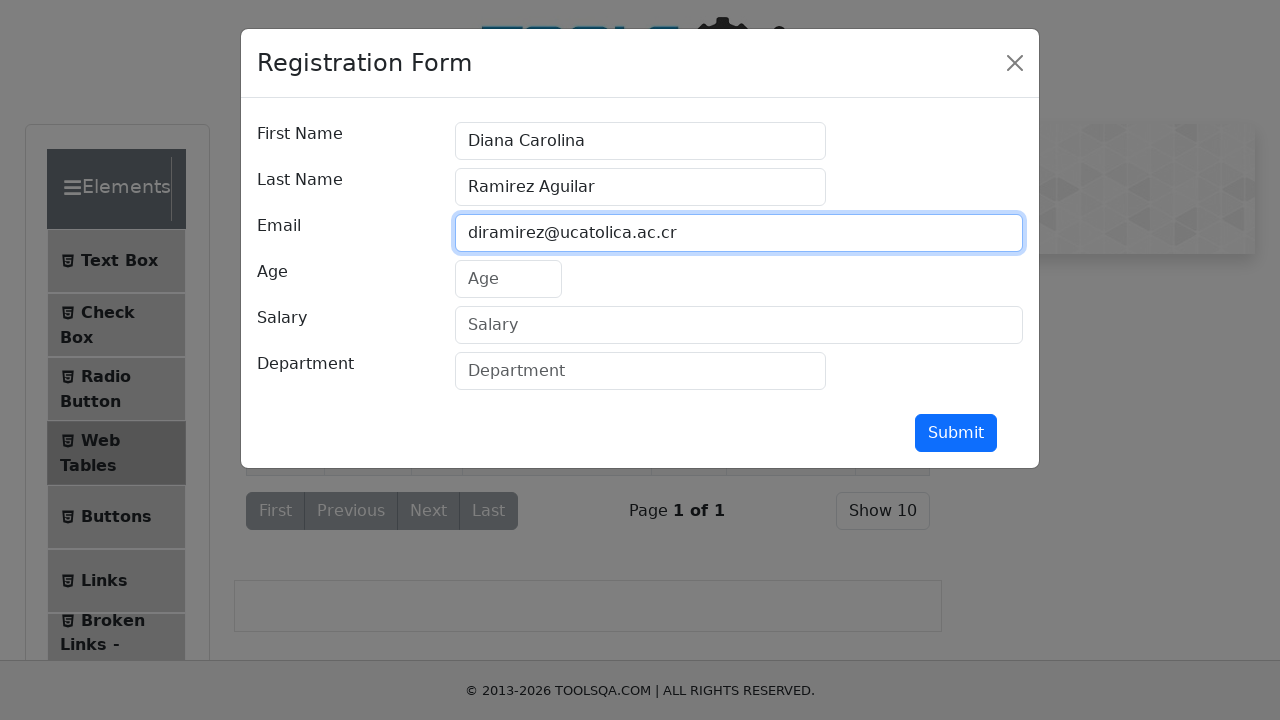

Filled age field with '24' on #age
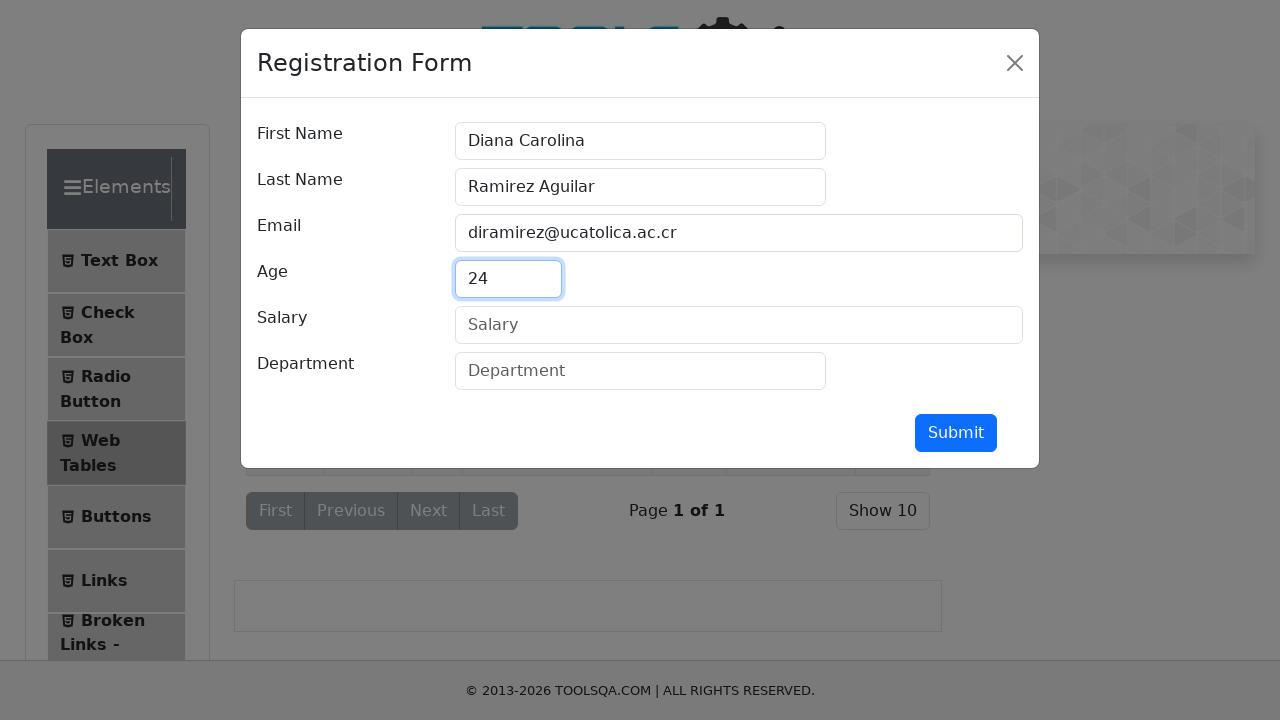

Filled salary field with '3000000' on #salary
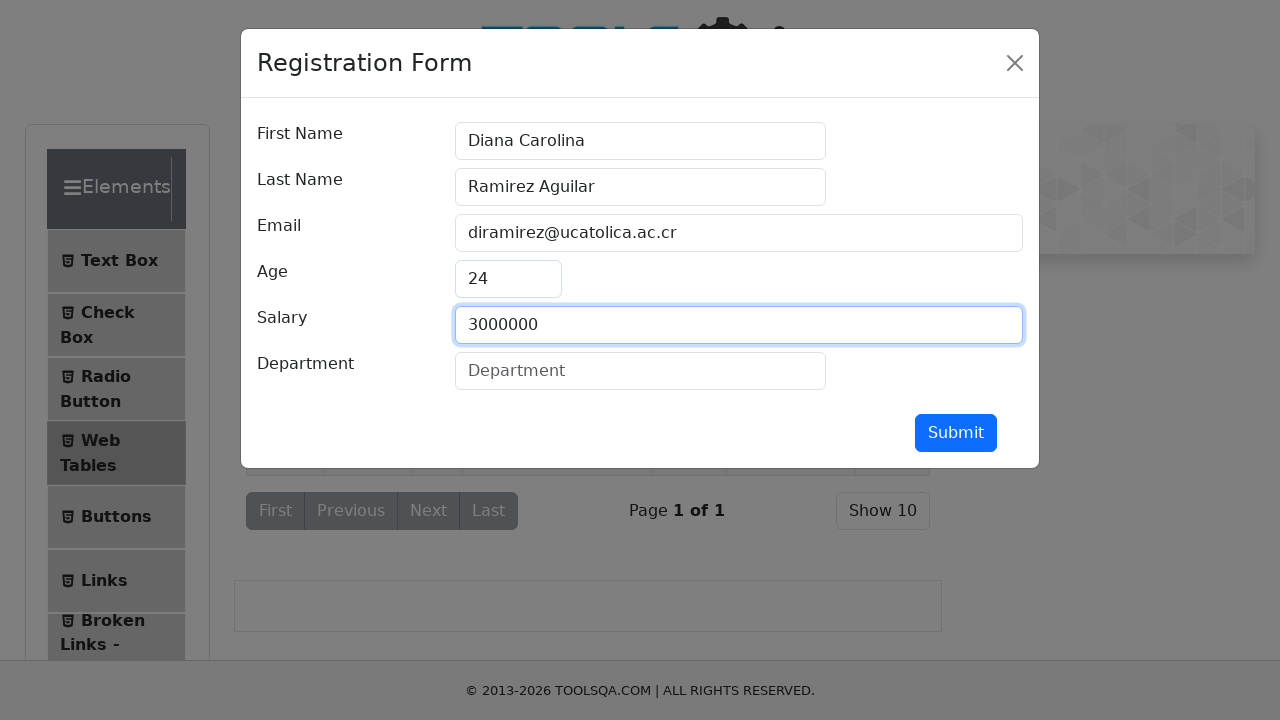

Filled department field with 'TI' on #department
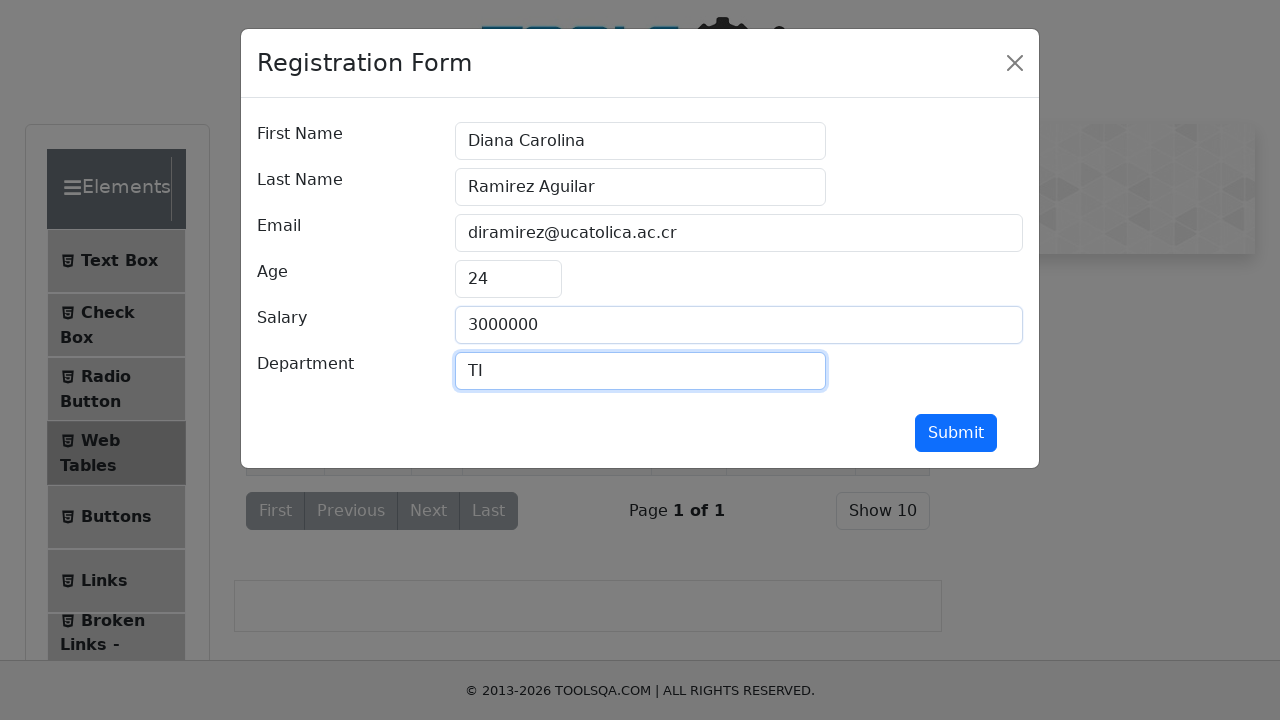

Clicked submit button to add new record at (956, 433) on #submit
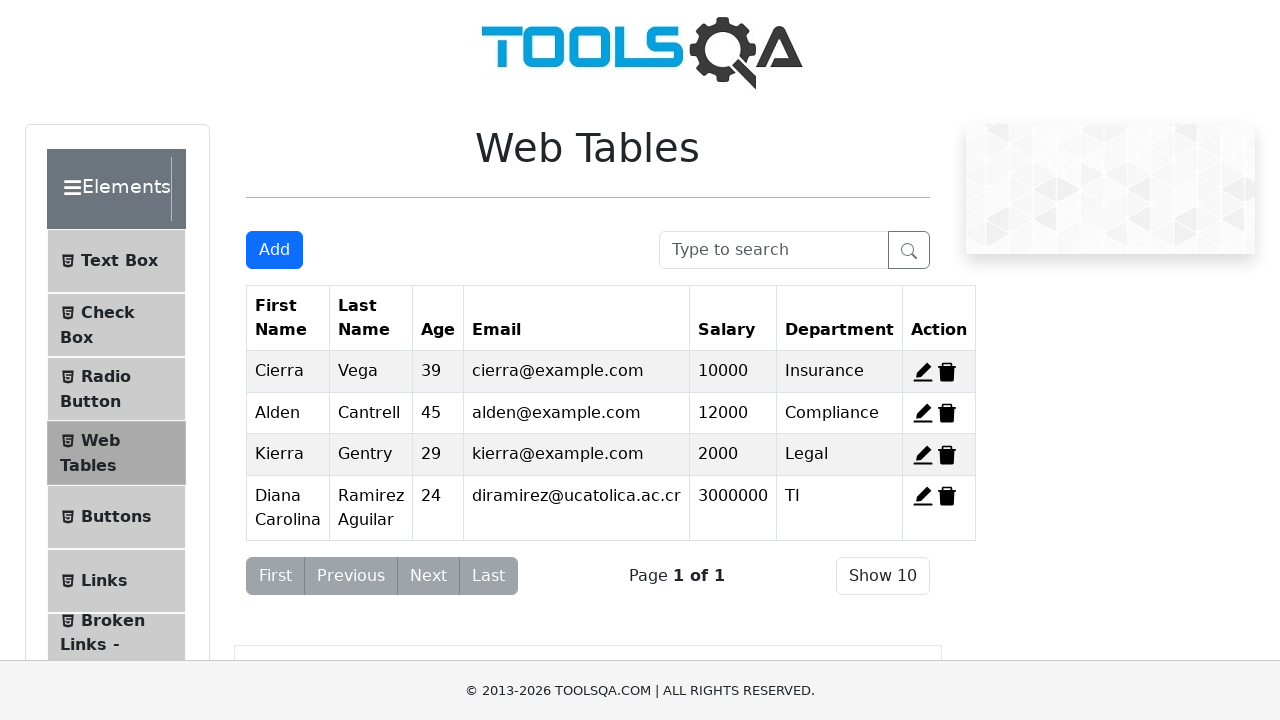

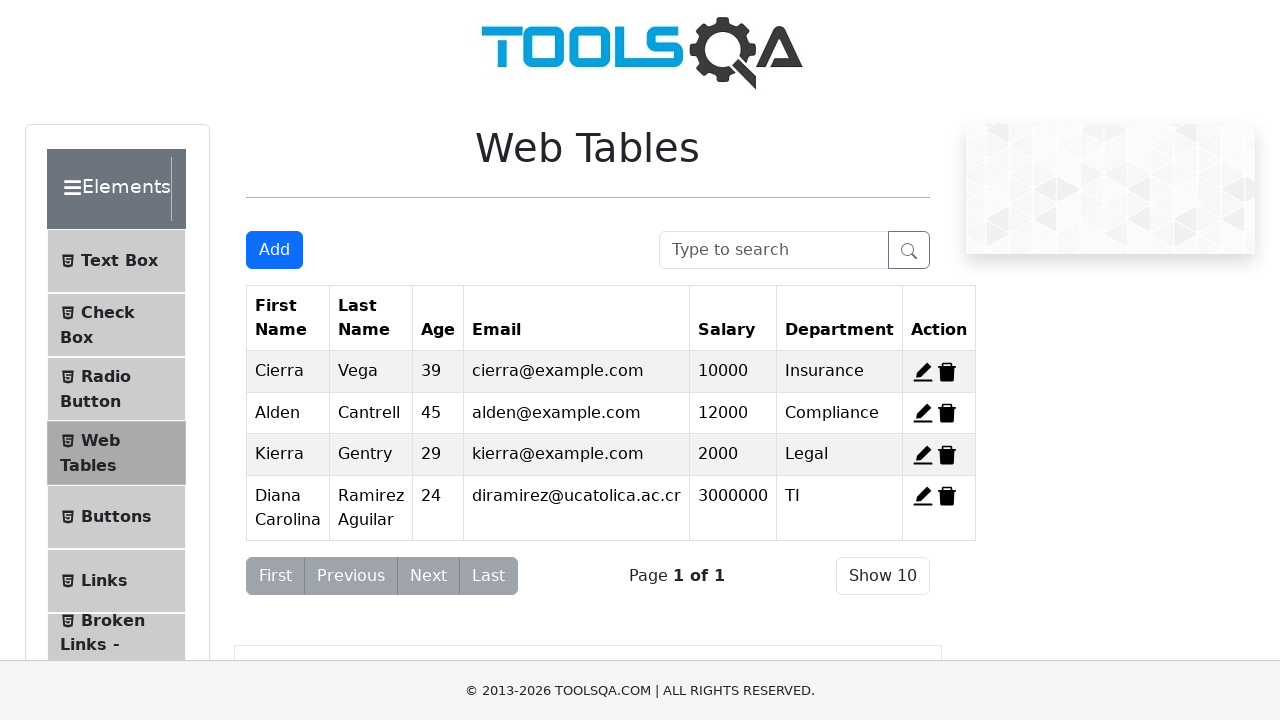